Tests different button click types including double-click, right-click, and regular click, then verifies the corresponding messages are displayed.

Starting URL: https://demoqa.com/buttons

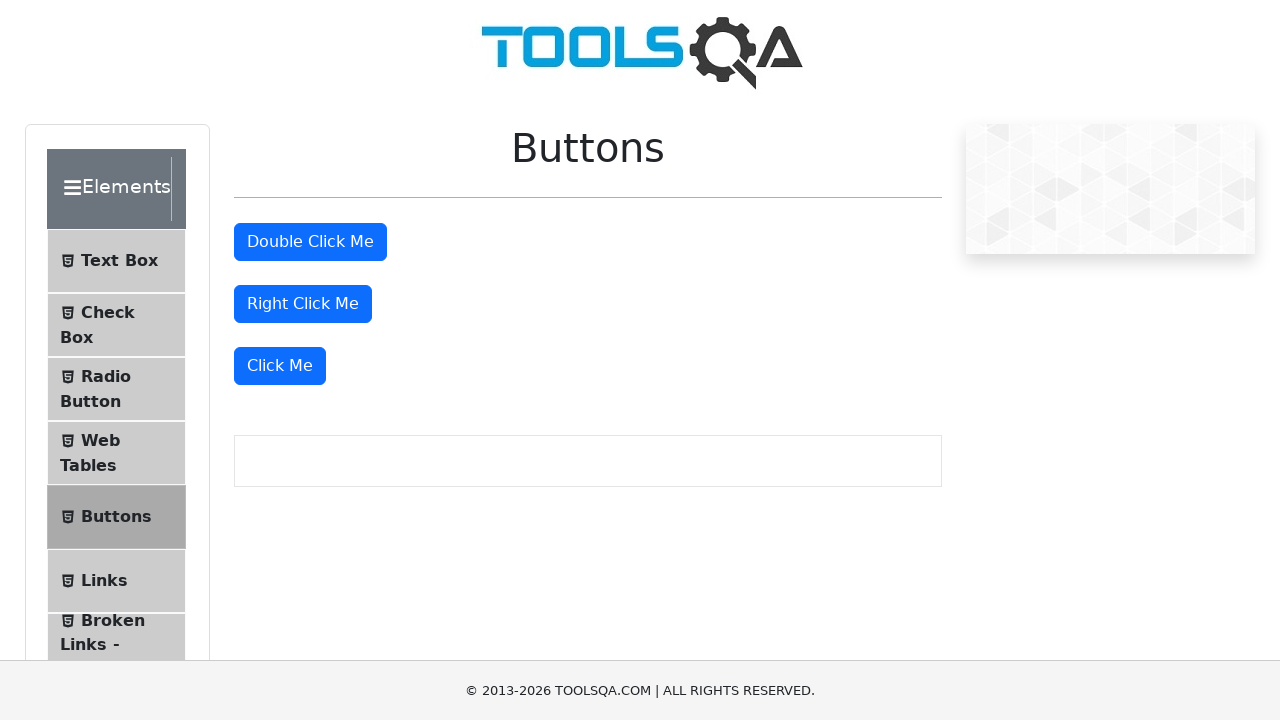

Double-clicked the double click button at (310, 242) on #doubleClickBtn
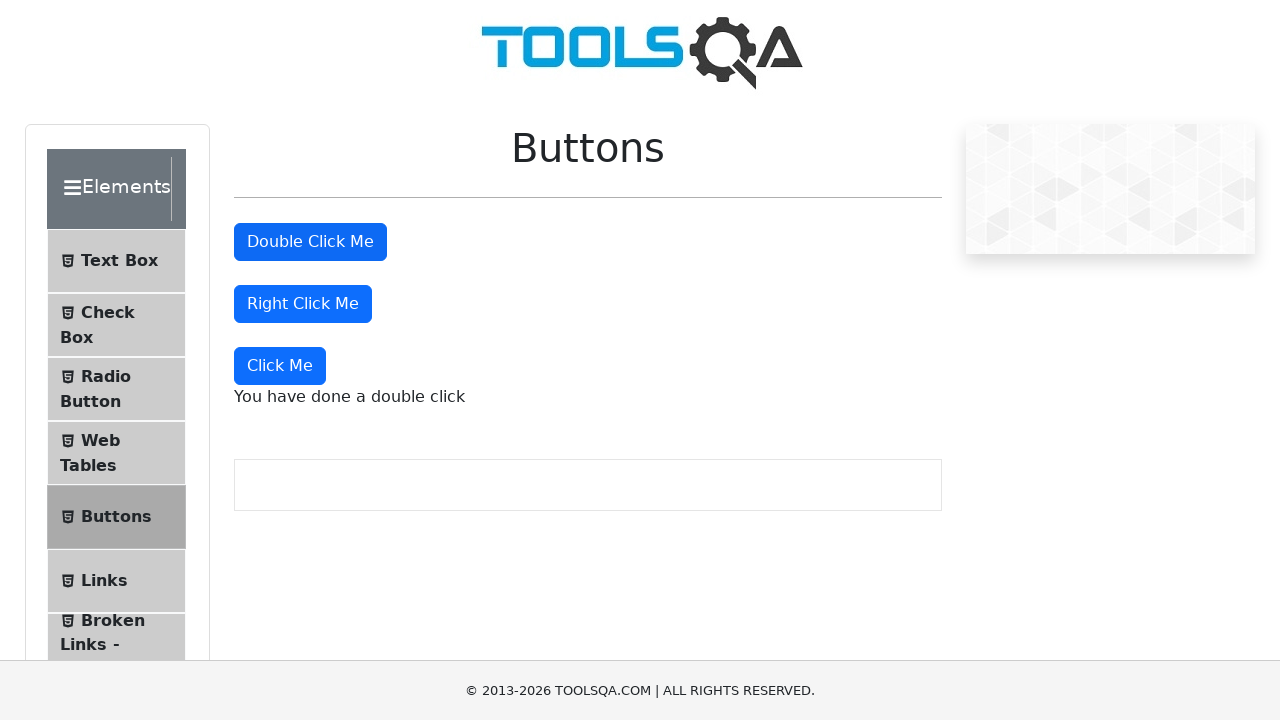

Right-clicked the right click button at (303, 304) on #rightClickBtn
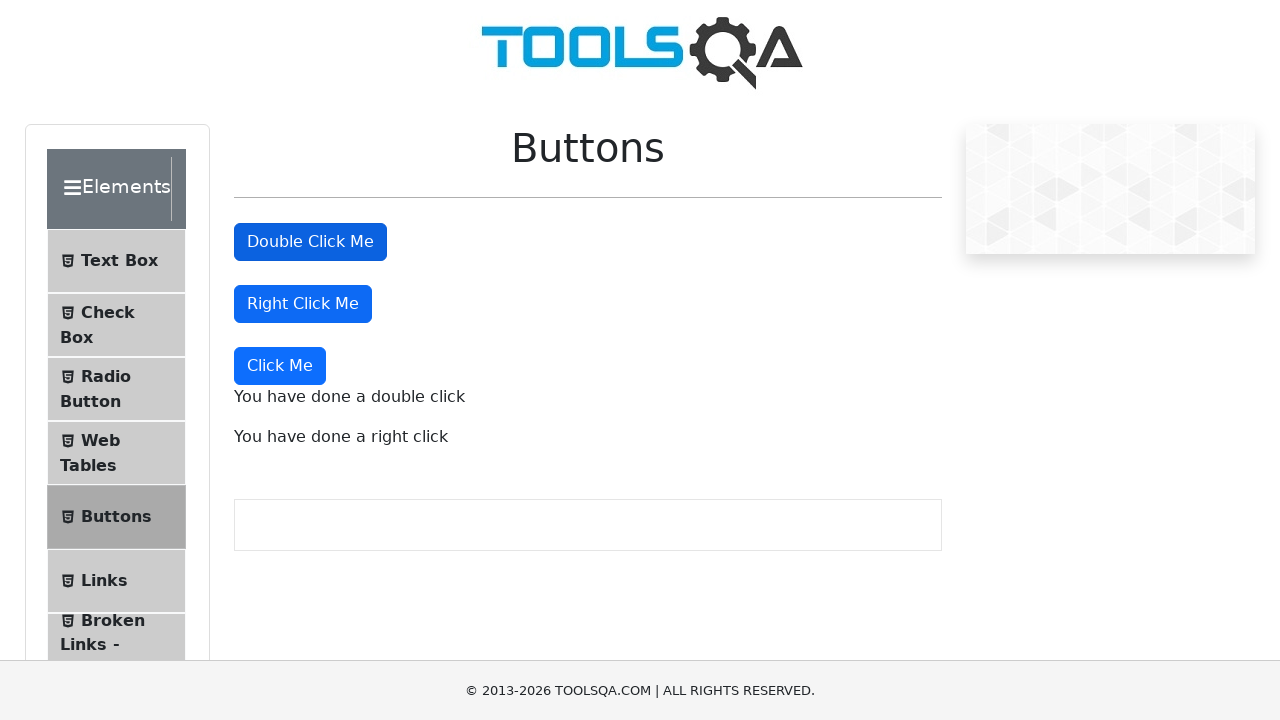

Clicked the 'Click Me' button at (280, 366) on xpath=//button[text()='Click Me']
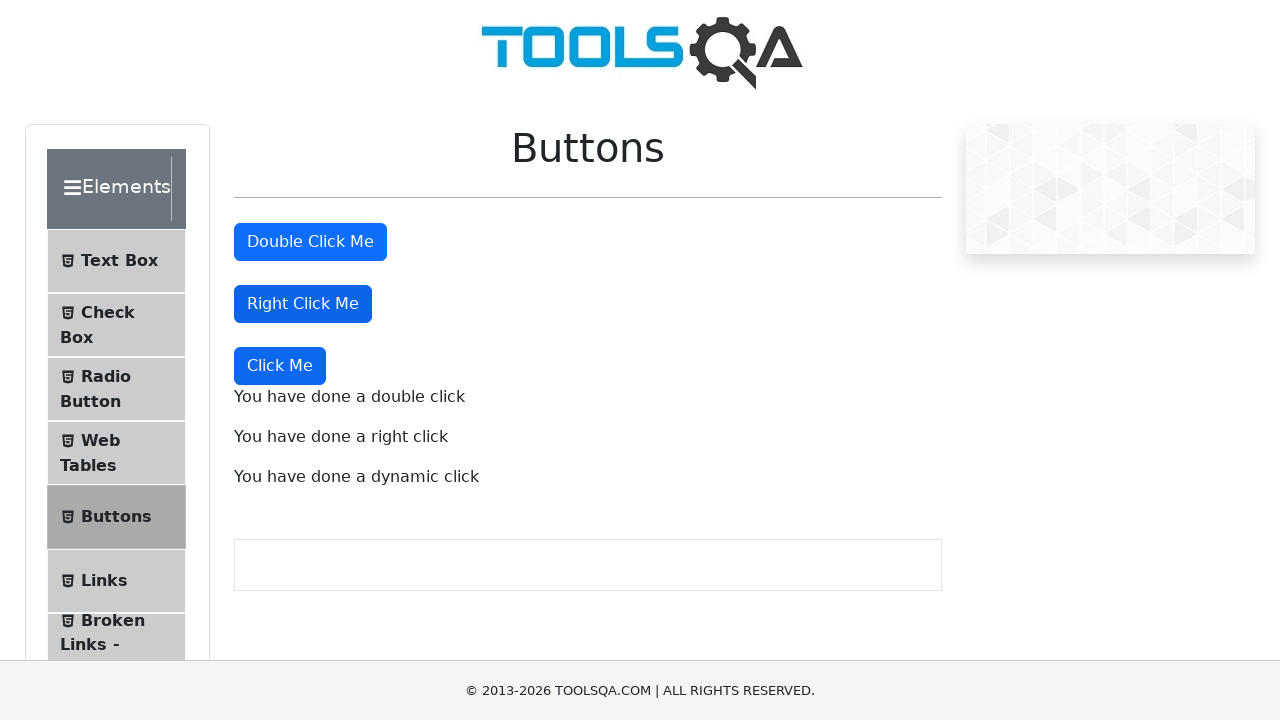

Double-click message appeared
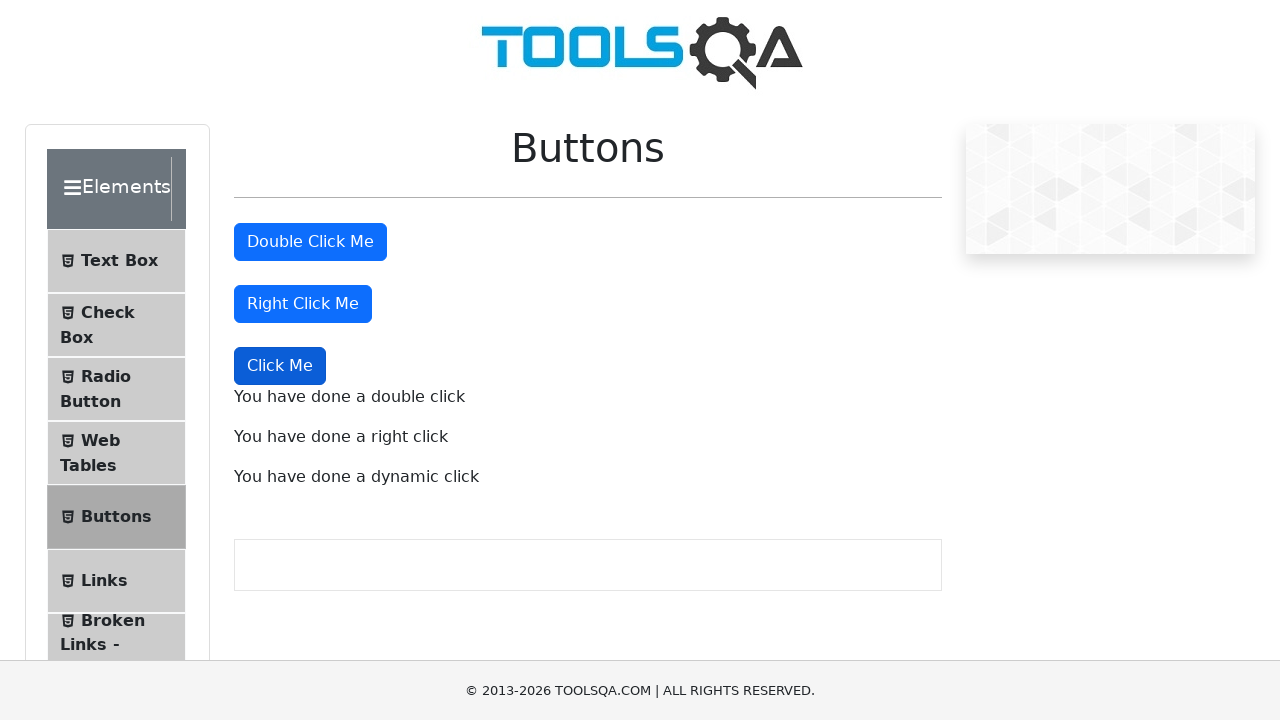

Right-click message appeared
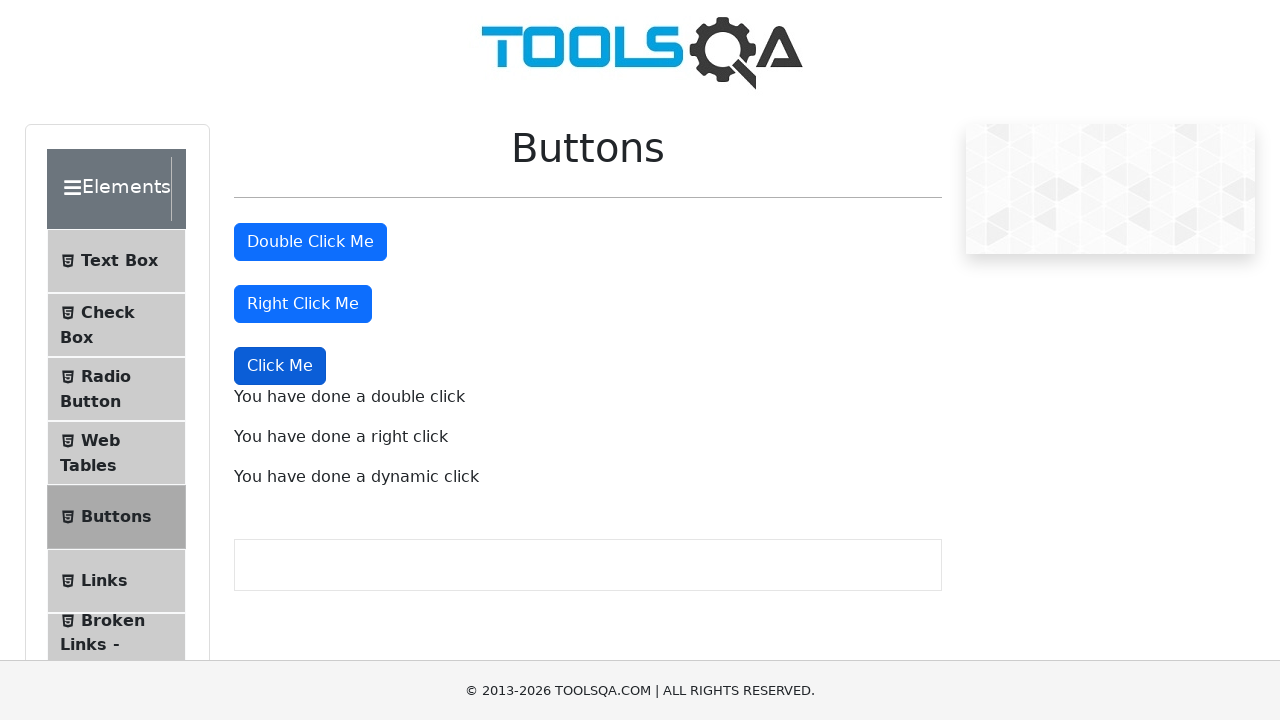

Dynamic click message appeared
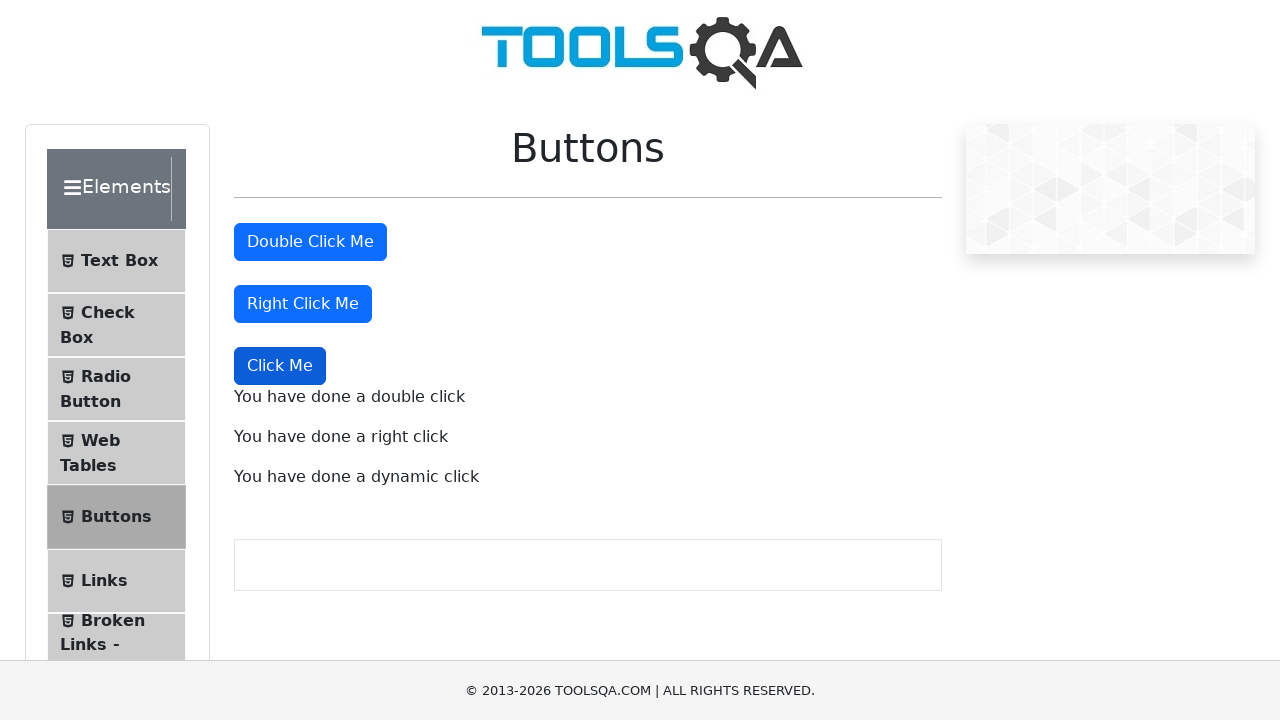

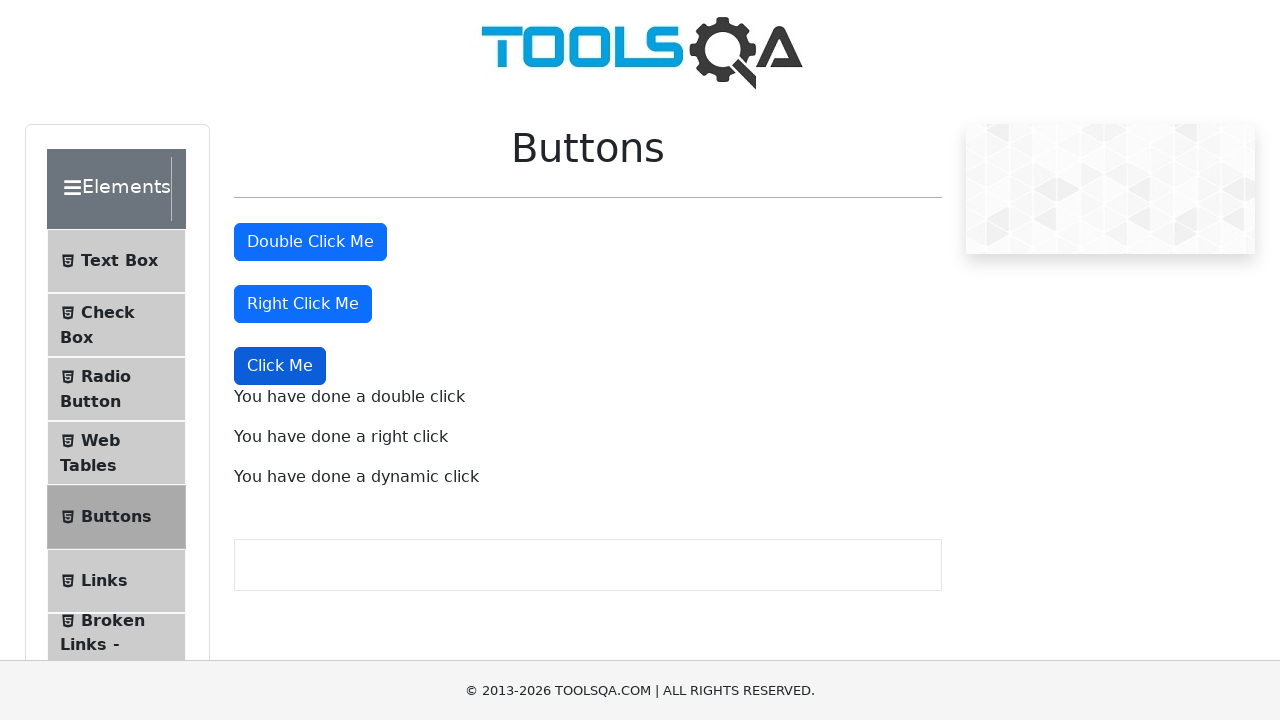